Tests the Javascript Prompt button by clicking it, entering text, accepting the alert, and verifying the message

Starting URL: http://automationbykrishna.com

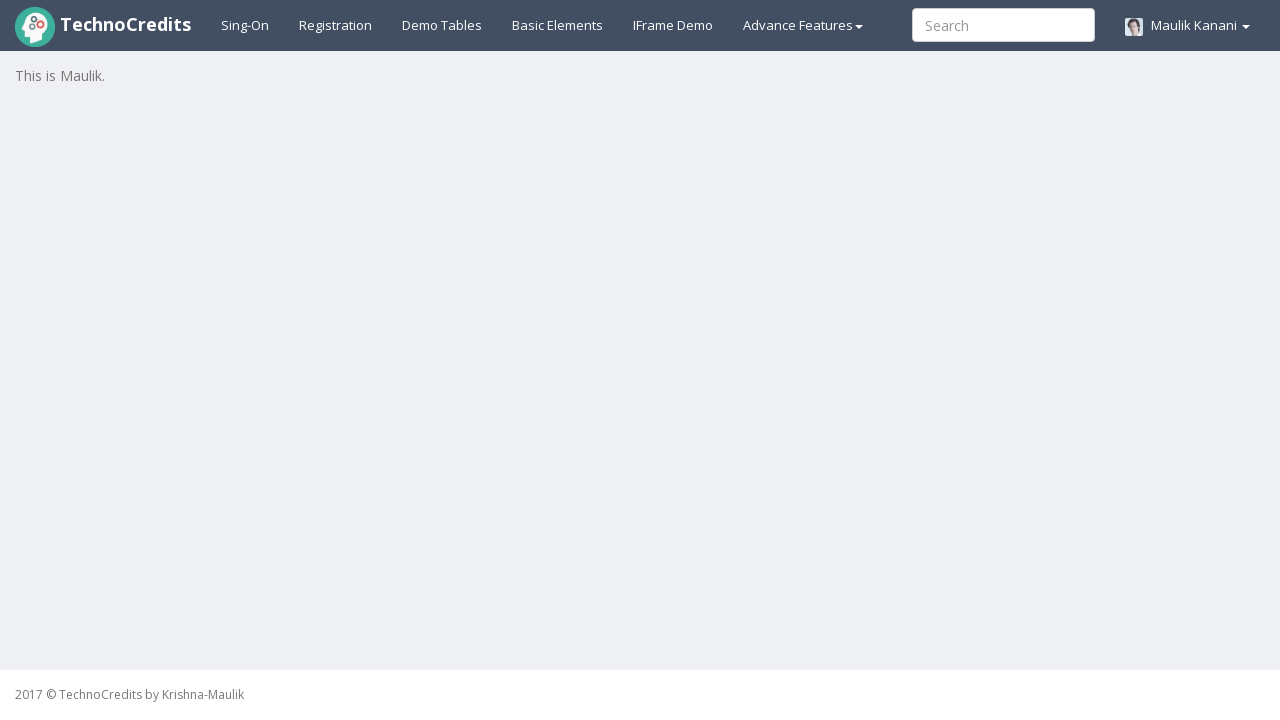

Clicked on Basic Elements tab at (558, 25) on #basicelements
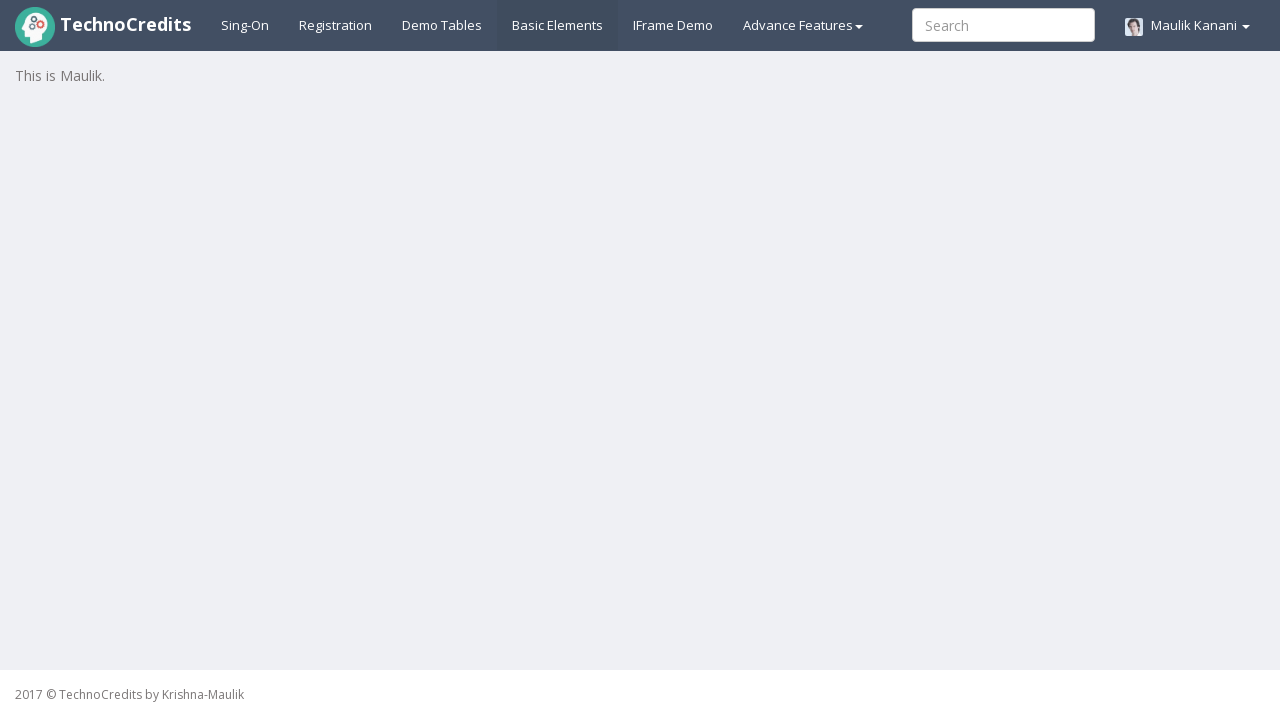

Set up dialog handler to accept prompt with 'TestUser123'
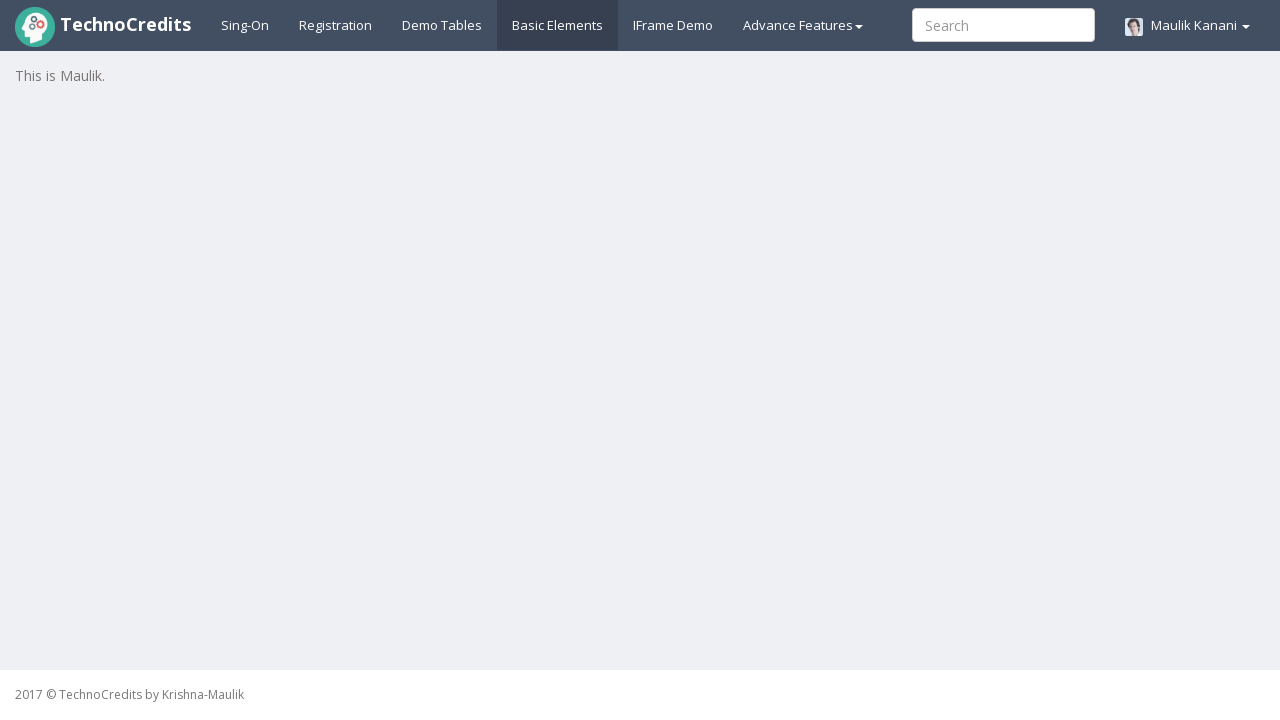

Clicked on Javascript Prompt button at (356, 578) on #javascriptPromp
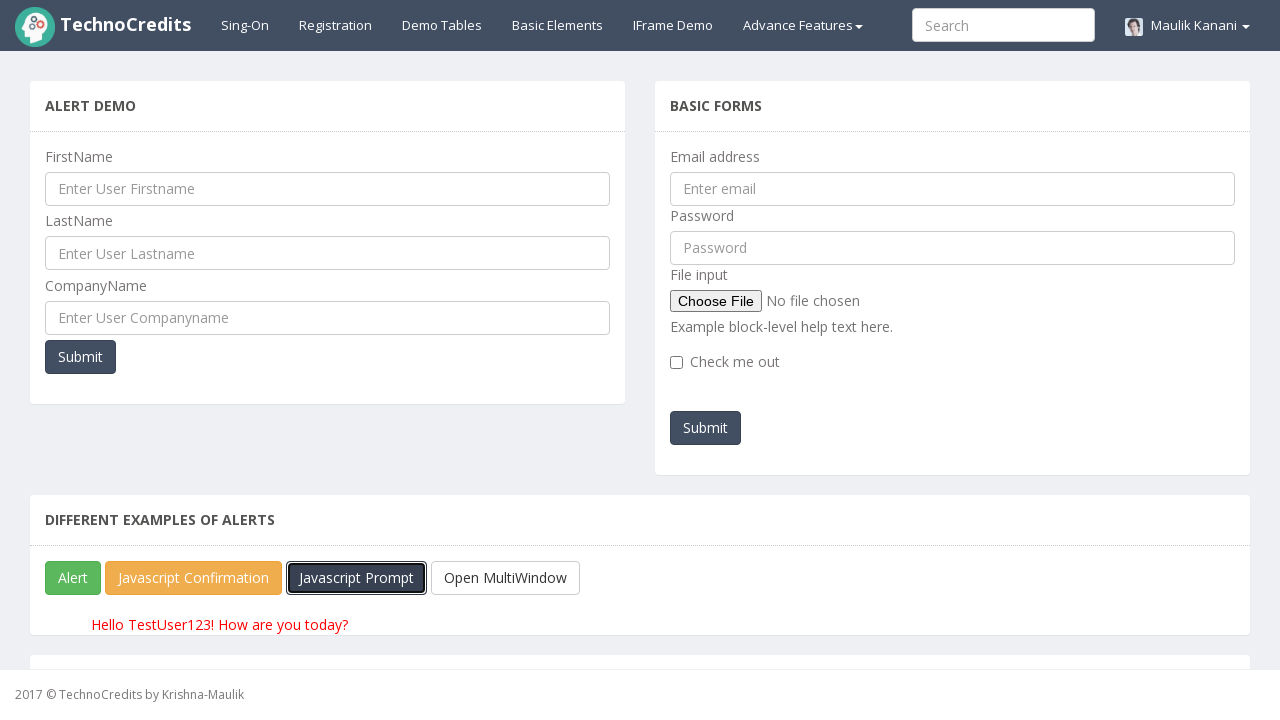

Verified the message appeared in pgraphdemo element
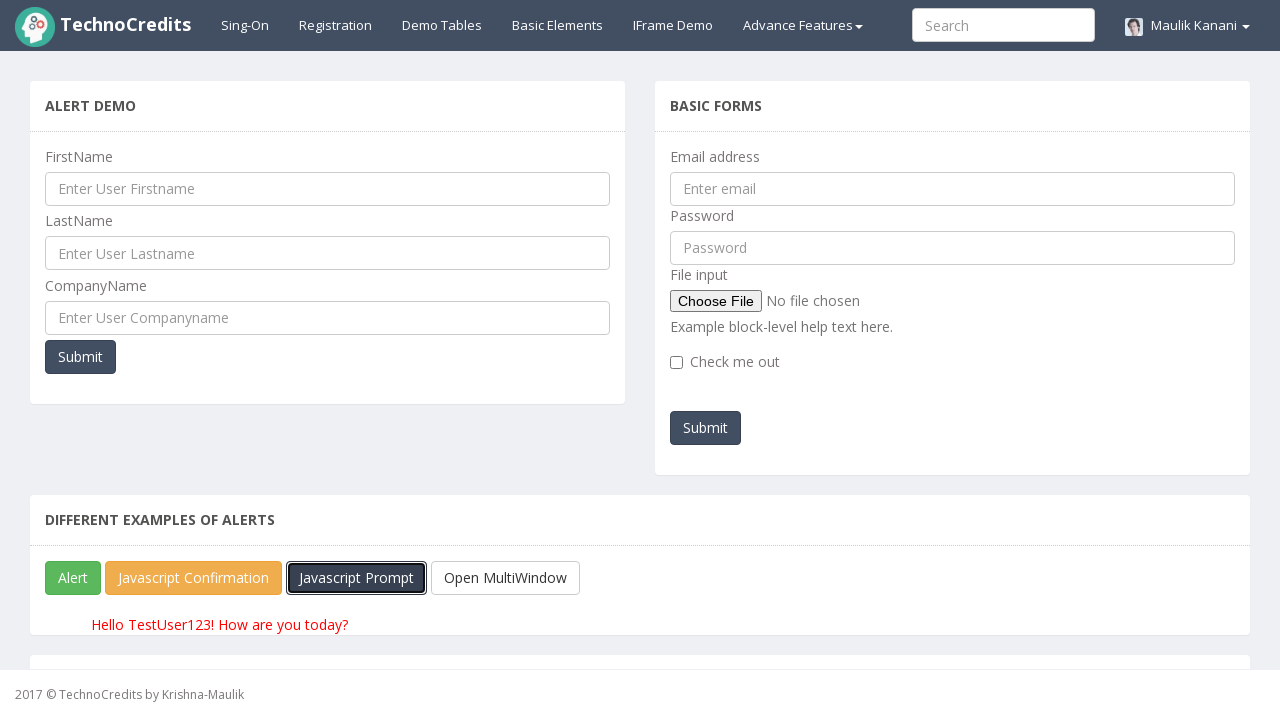

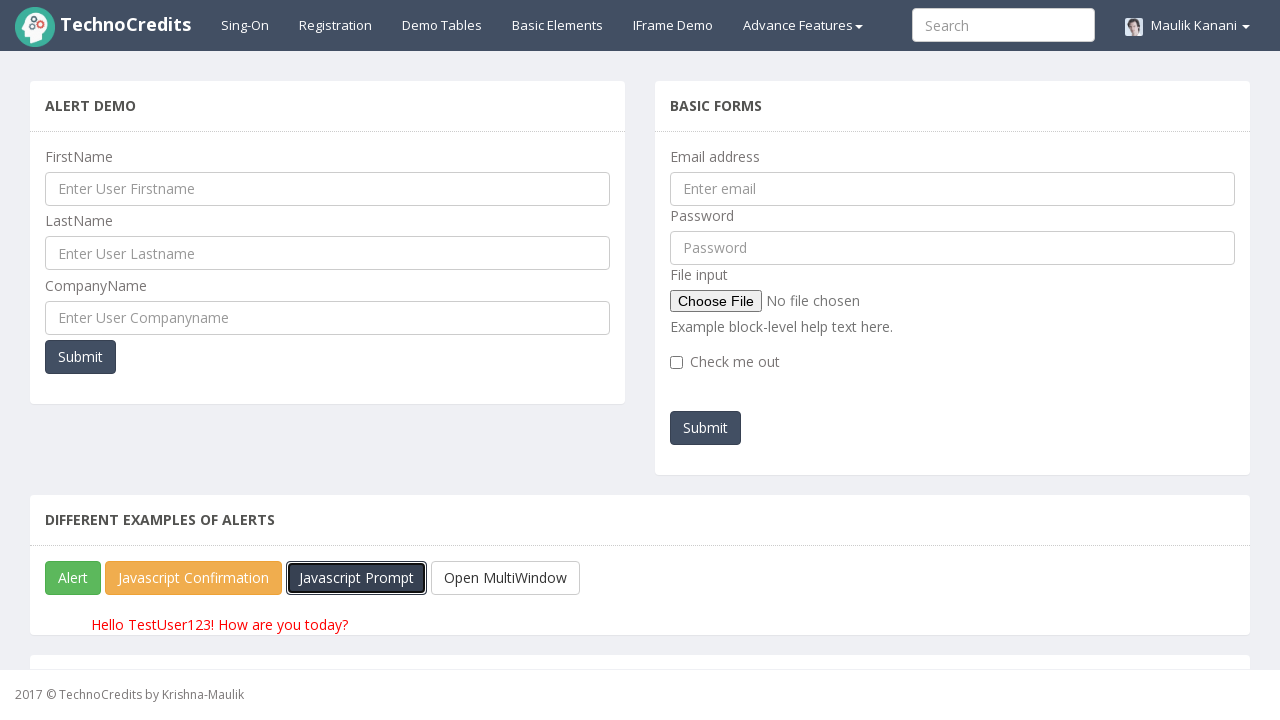